Tests a practice form by filling in username and password, clicking forgot password link, filling reset password form fields, and then logging in with correct credentials

Starting URL: https://rahulshettyacademy.com/locatorspractice/

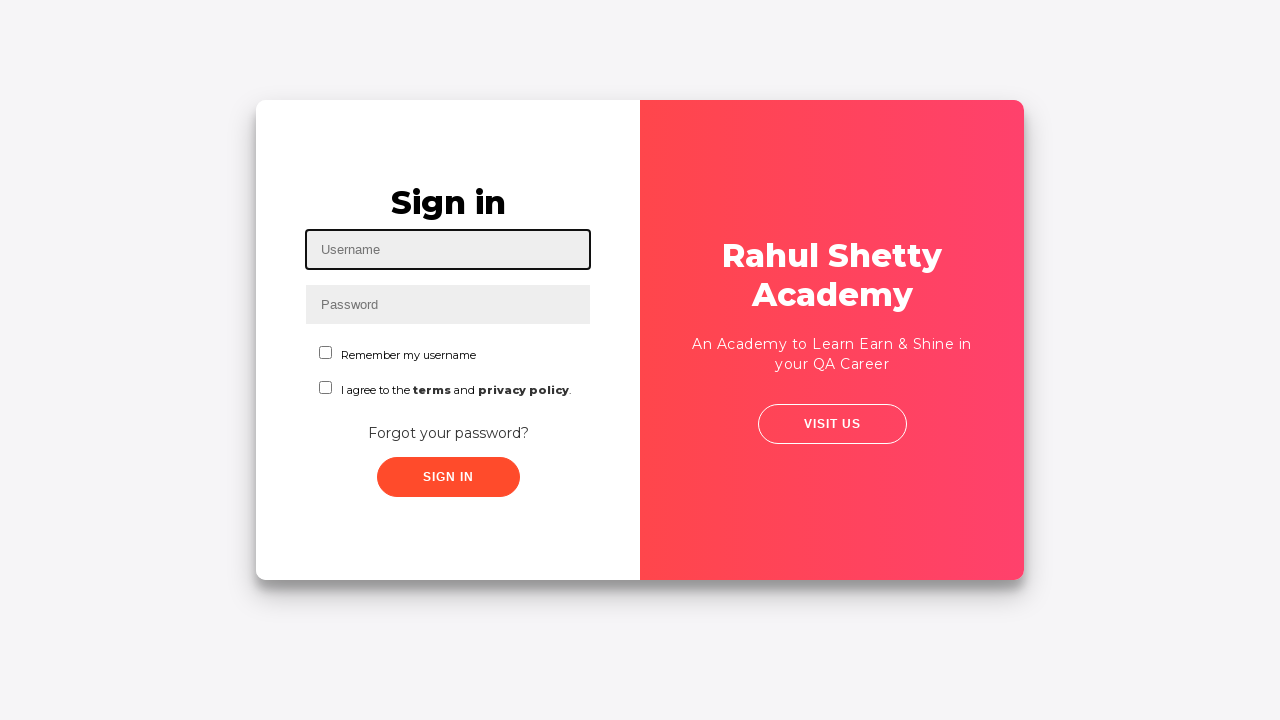

Filled username field with 'danish' on #inputUsername
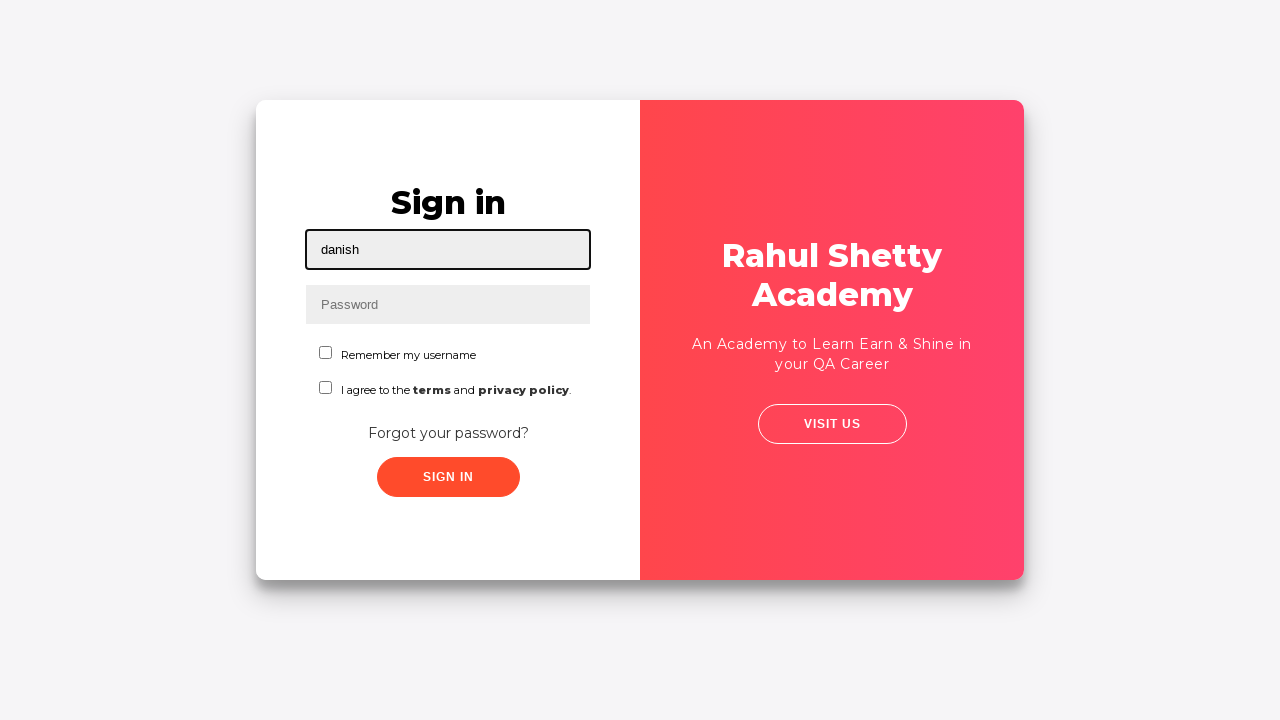

Filled password field with 'admin123' on input[name='inputPassword']
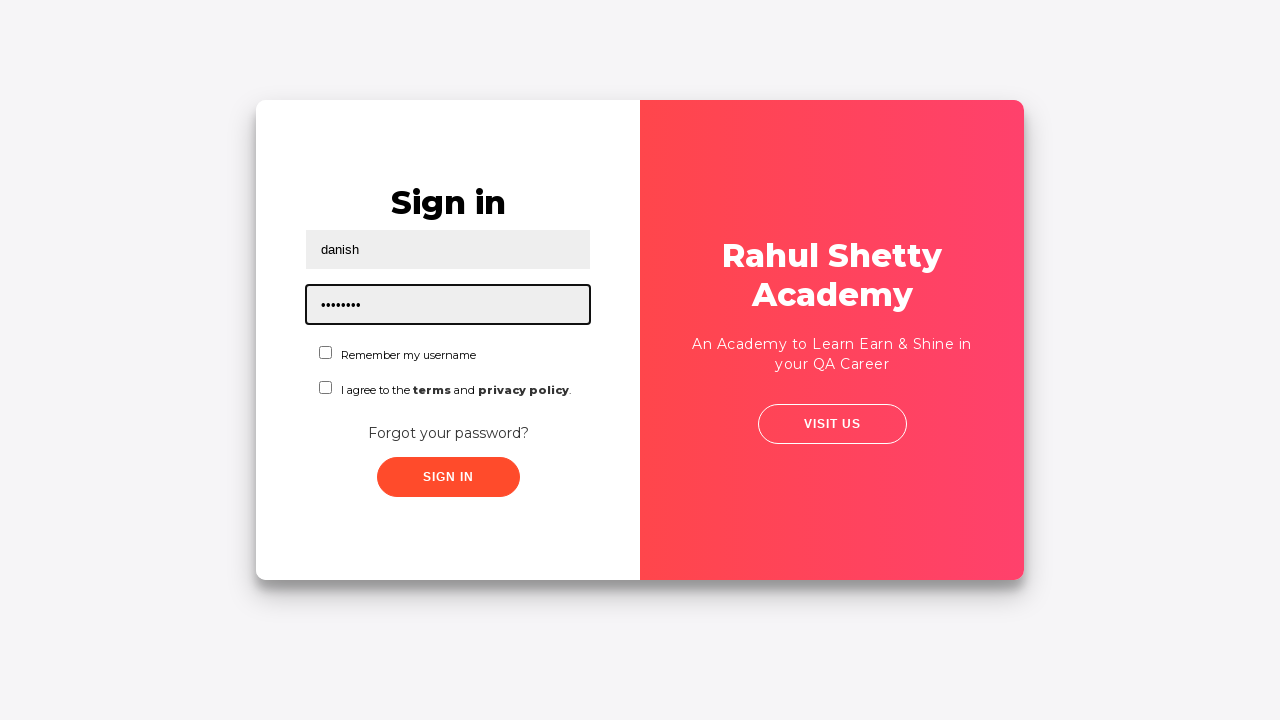

Clicked sign in button at (448, 477) on .signInBtn
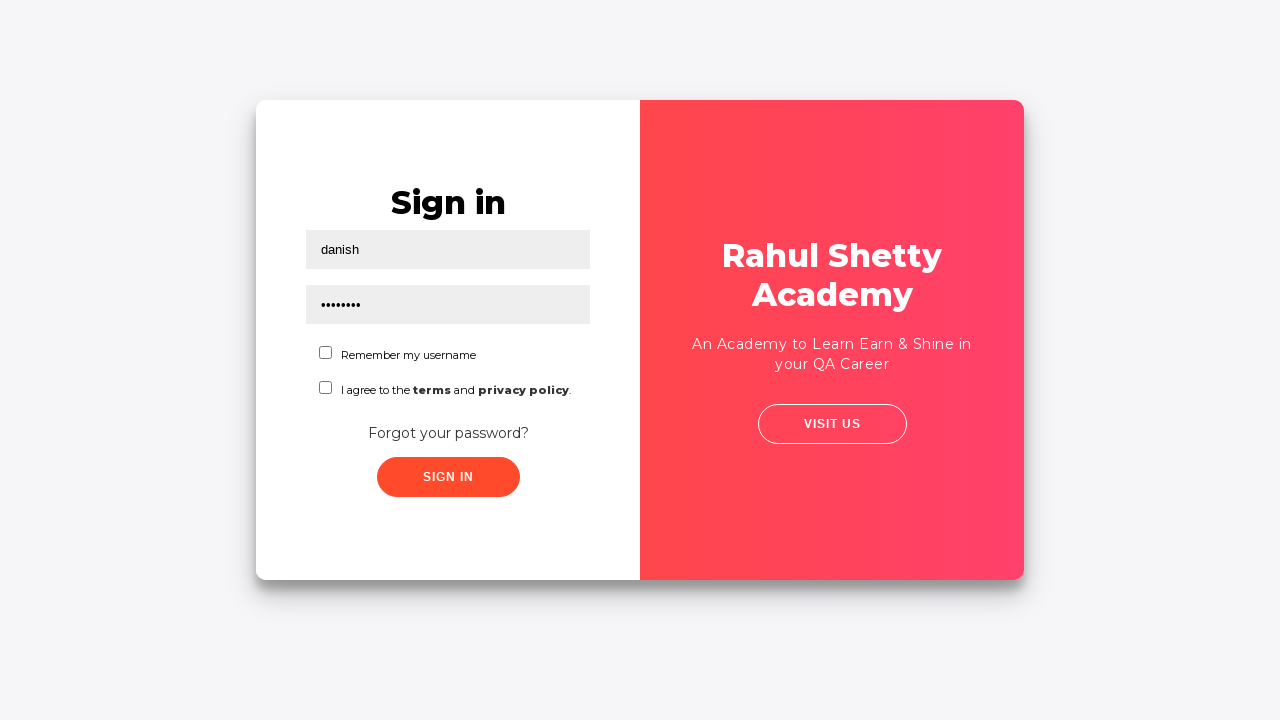

Error message appeared
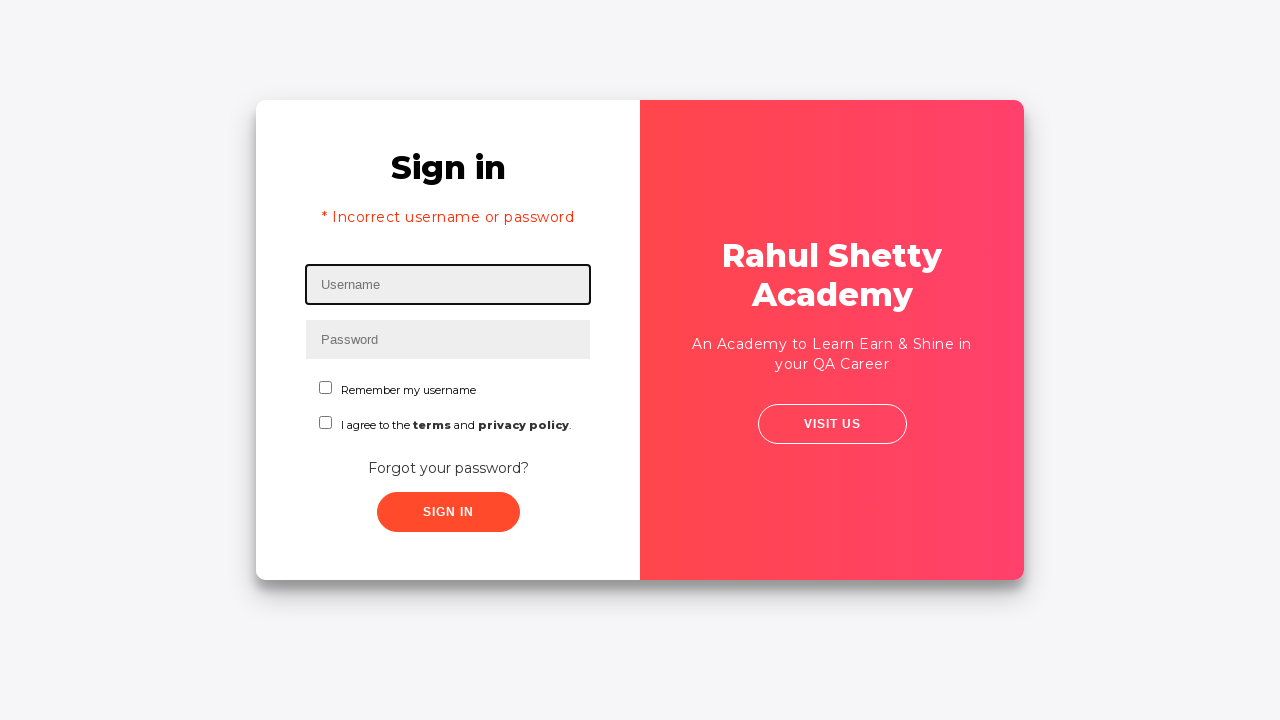

Clicked 'Forgot your password?' link at (448, 468) on text='Forgot your password?'
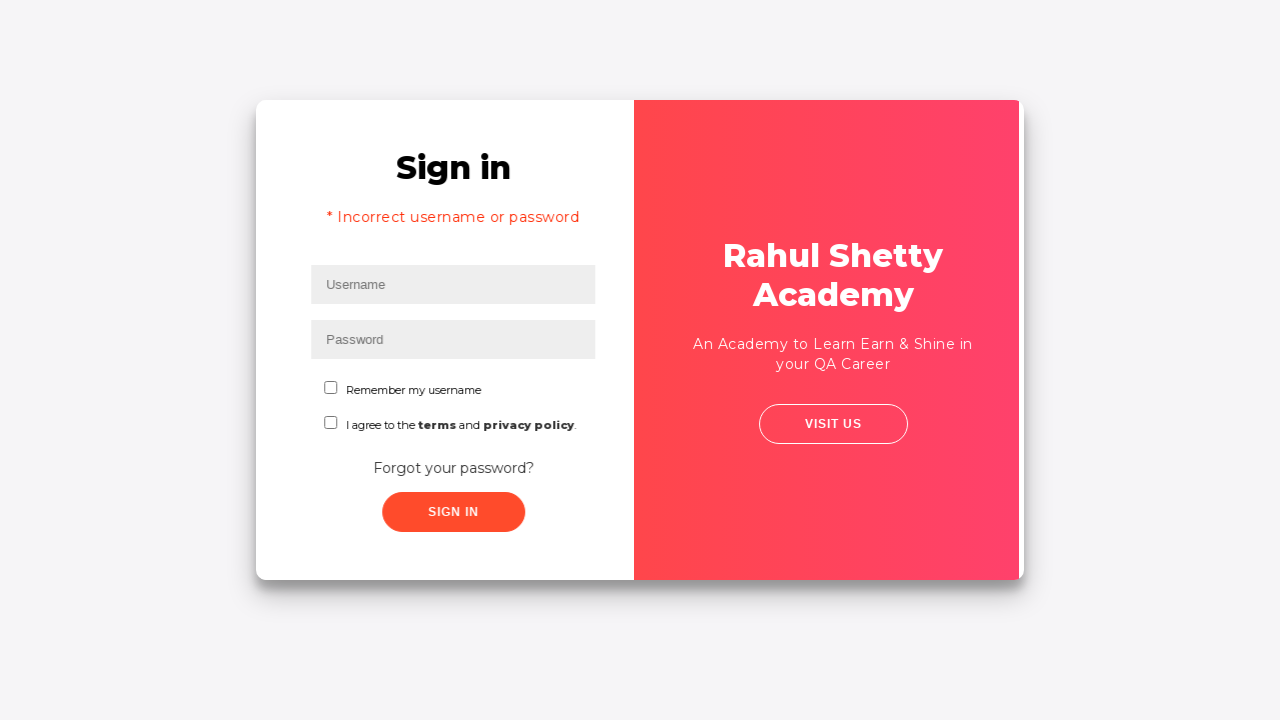

Filled name field in reset password form with 'abc' on input[placeholder='Name']
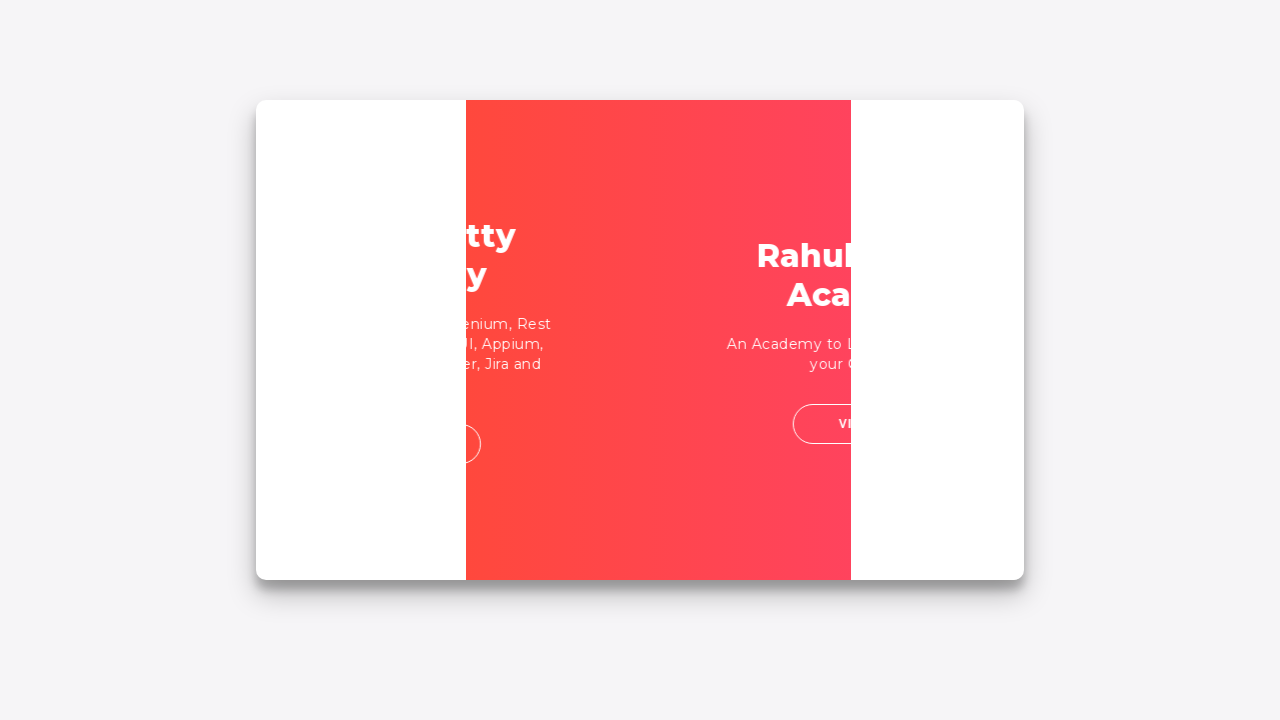

Filled email field in reset password form with 'abc' on input[placeholder='Email']
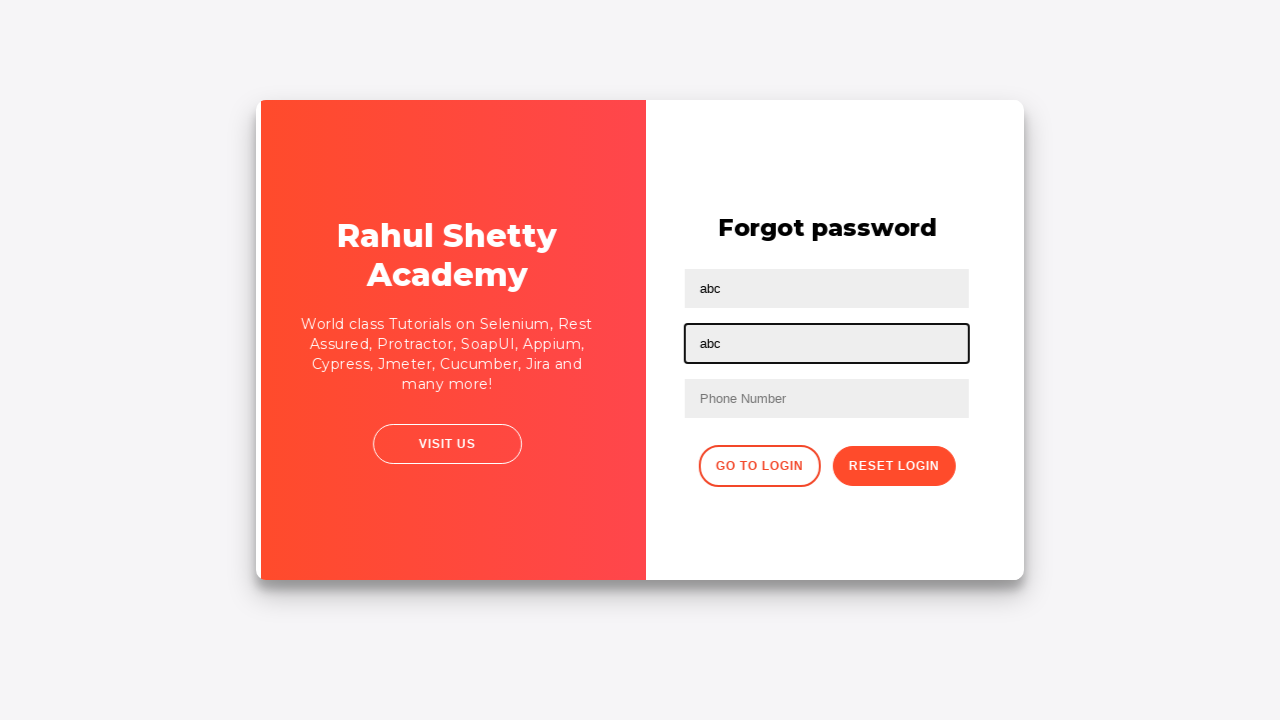

Filled third text field in reset password form with 'new email ID' on input[type='text']:nth-child(3)
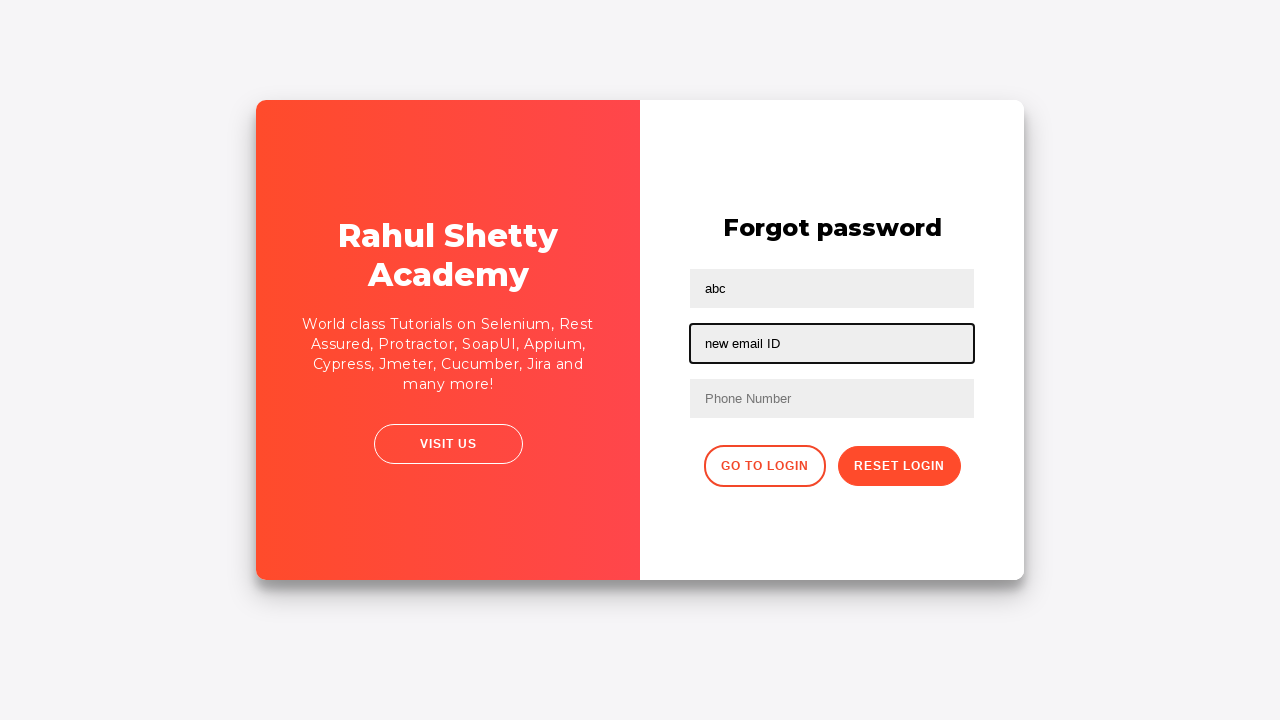

Filled fourth form input field with 'data' on //form/input[3]
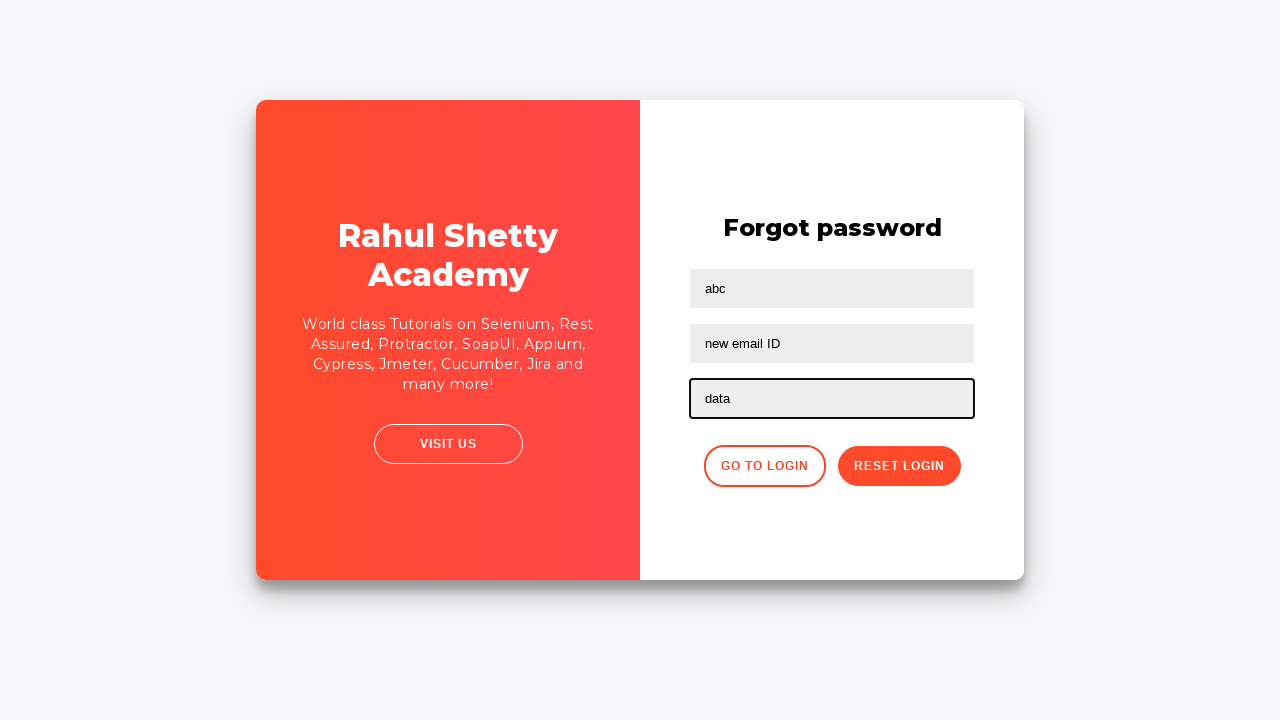

Clicked reset password button at (899, 466) on .reset-pwd-btn
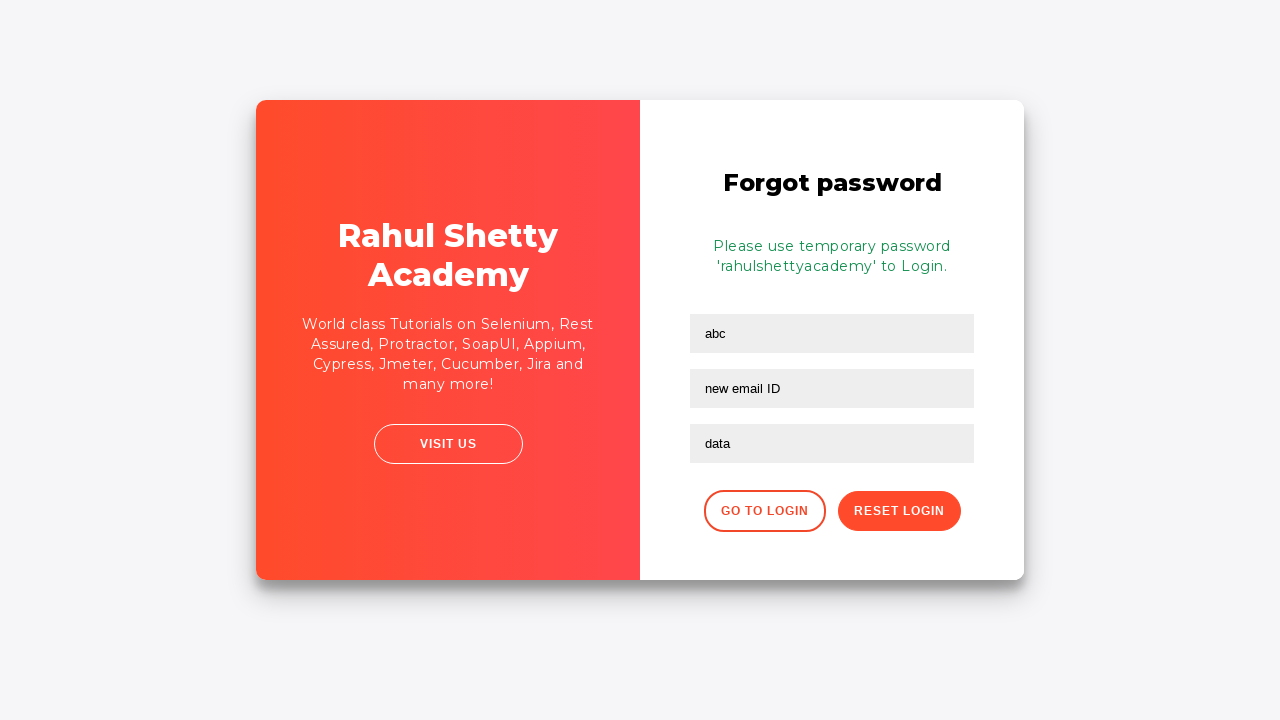

Clicked button to go back to login page at (764, 511) on xpath=//div[@class='forgot-pwd-btn-conainer']/button[1]
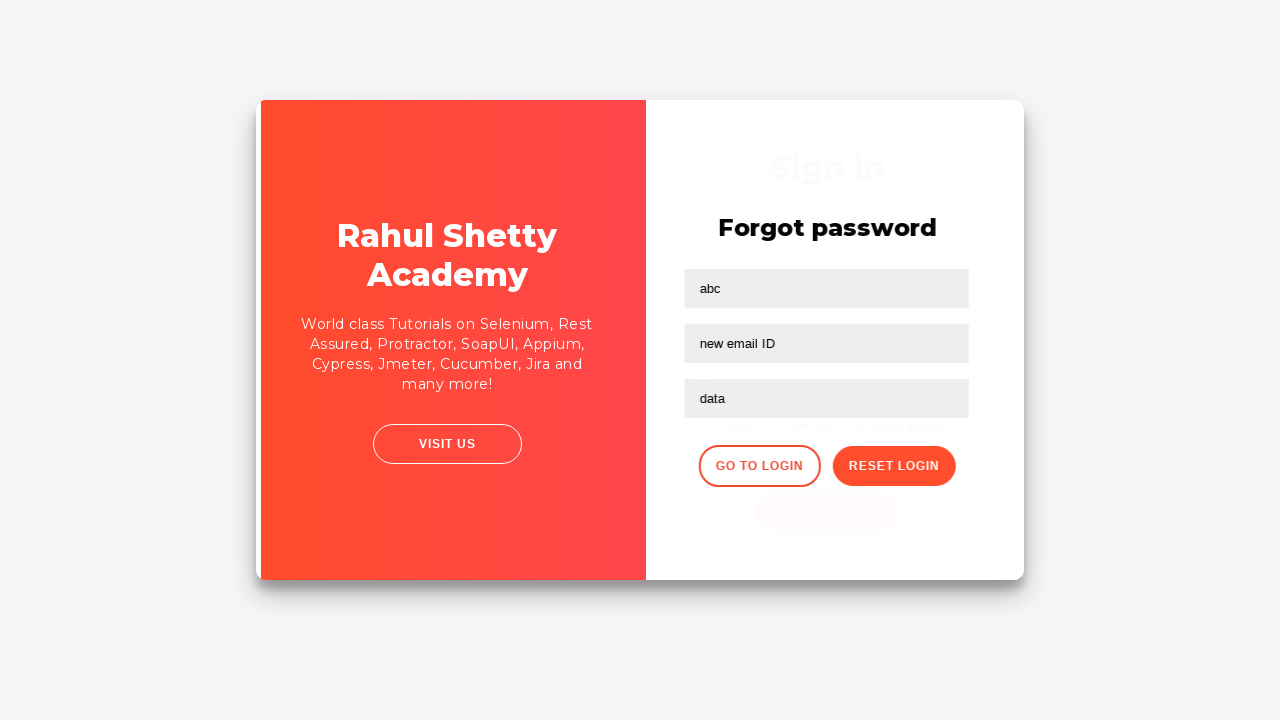

Waited 1 second for page transition
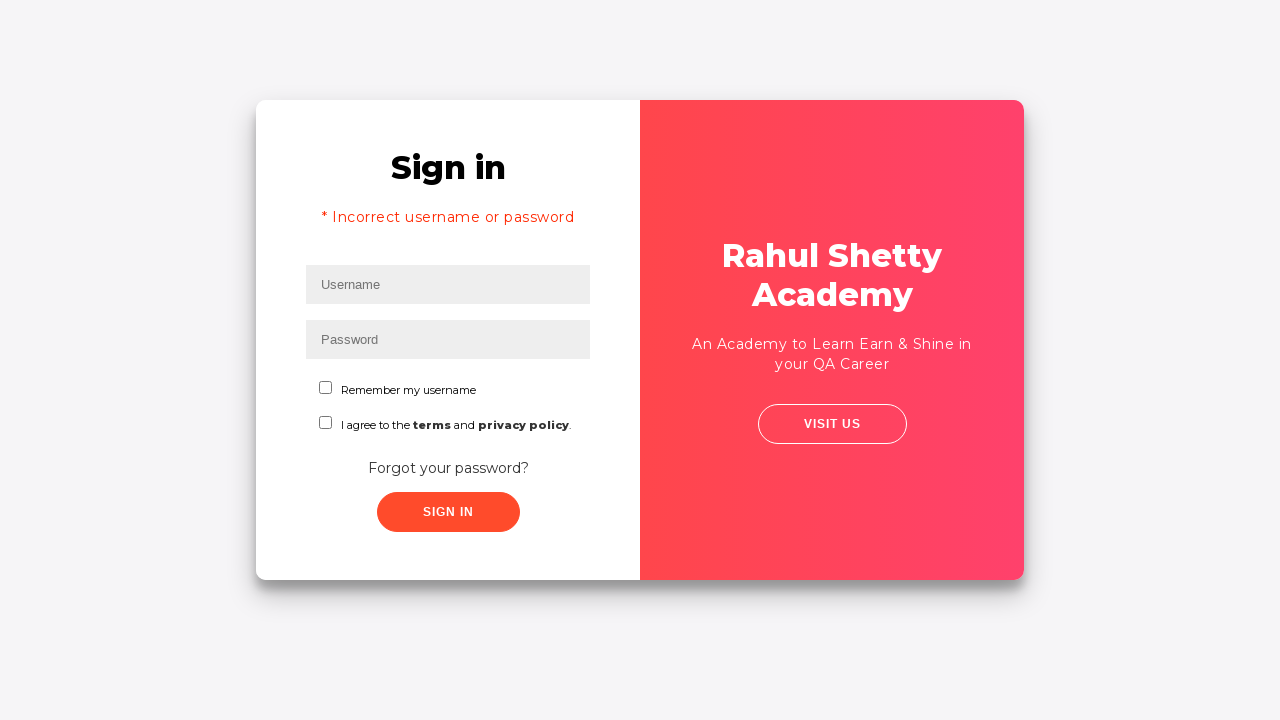

Filled username field with correct credentials 'rahul' on #inputUsername
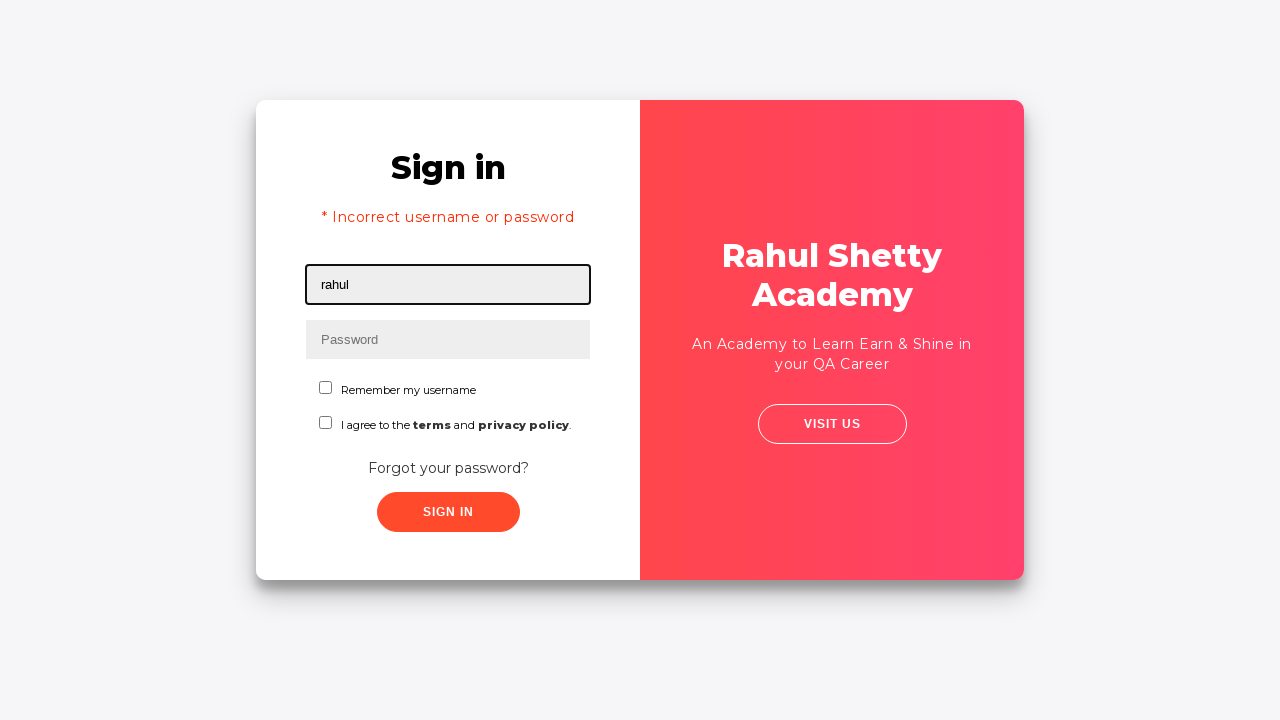

Filled password field with correct credentials 'rahulshettyacademy' on input[type*='pass']
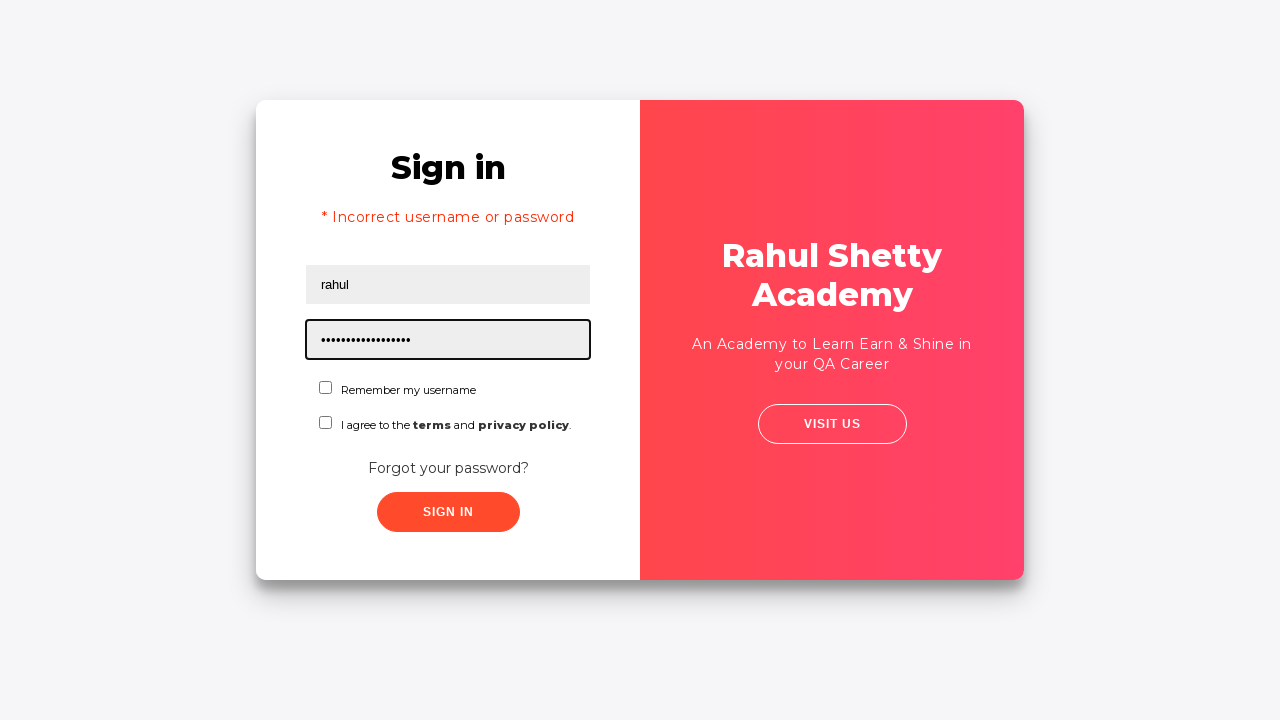

Checked the checkbox at (326, 388) on #chkboxOne
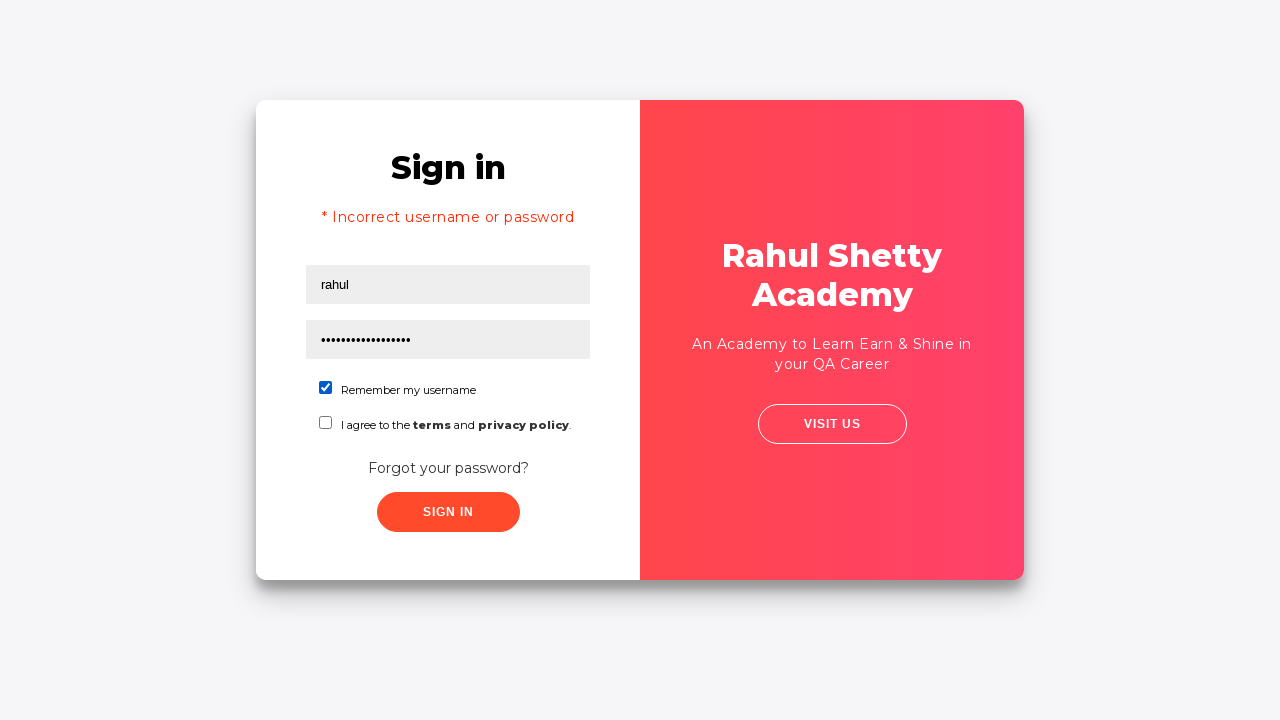

Clicked submit button to login at (448, 512) on xpath=//button[contains(@class,'submit')]
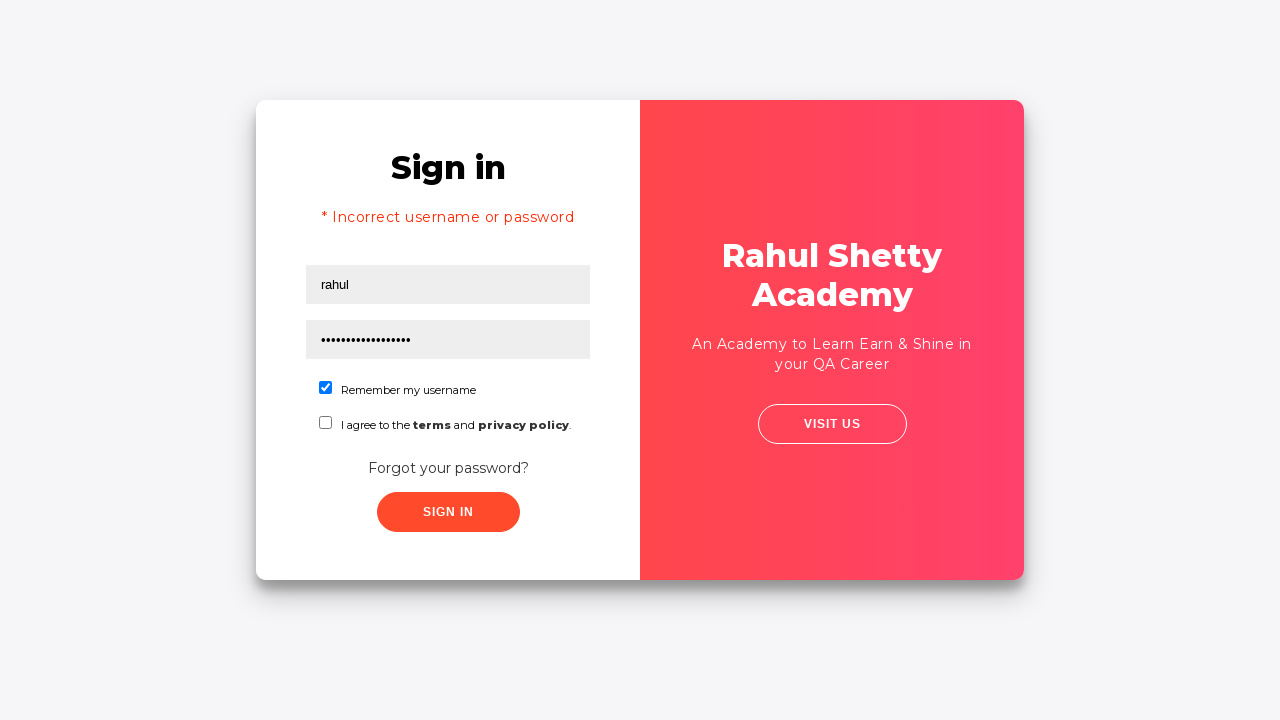

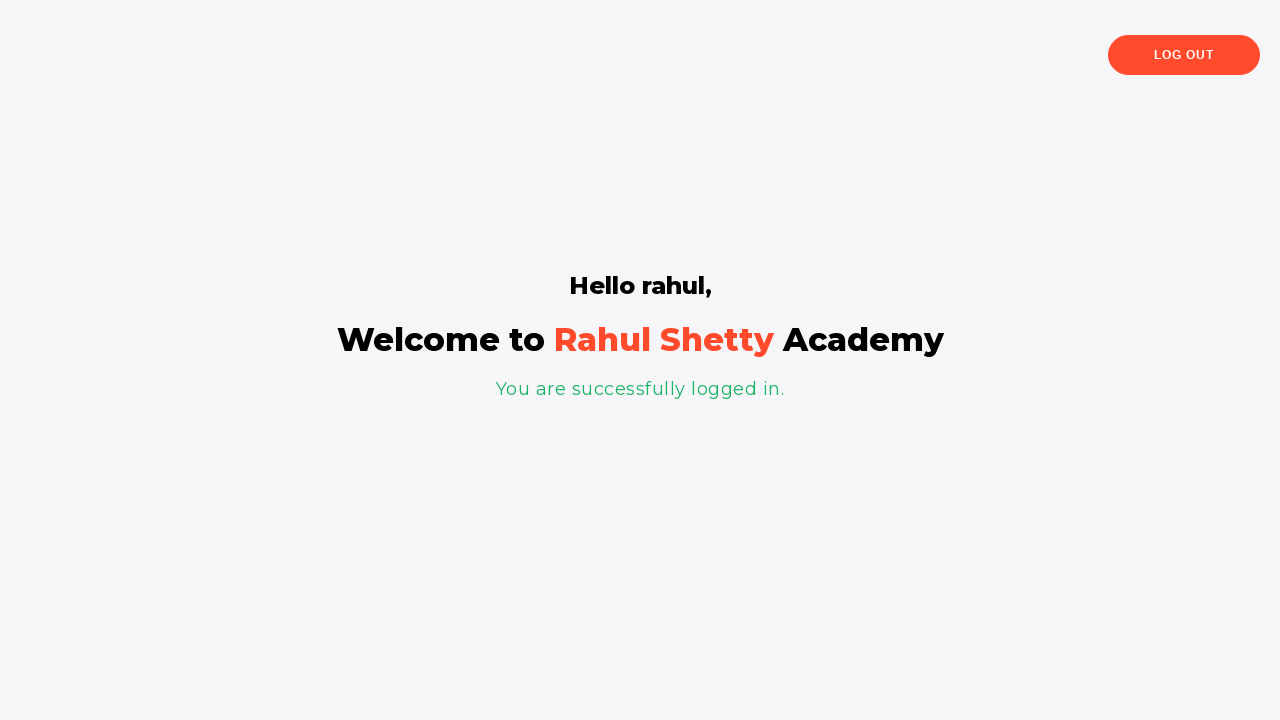